Tests keyboard actions by copying text from one field and pasting it into another field using keyboard shortcuts

Starting URL: https://testautomationpractice.blogspot.com/

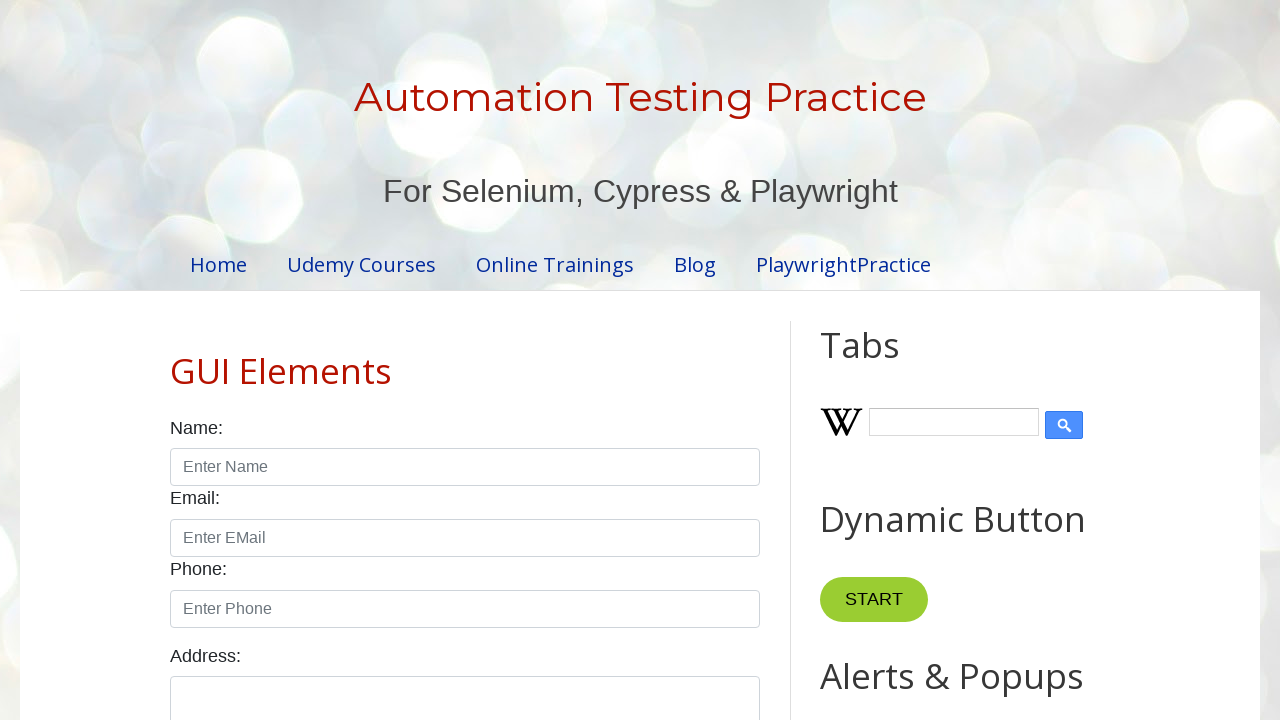

Located input field 1 using XPath selector
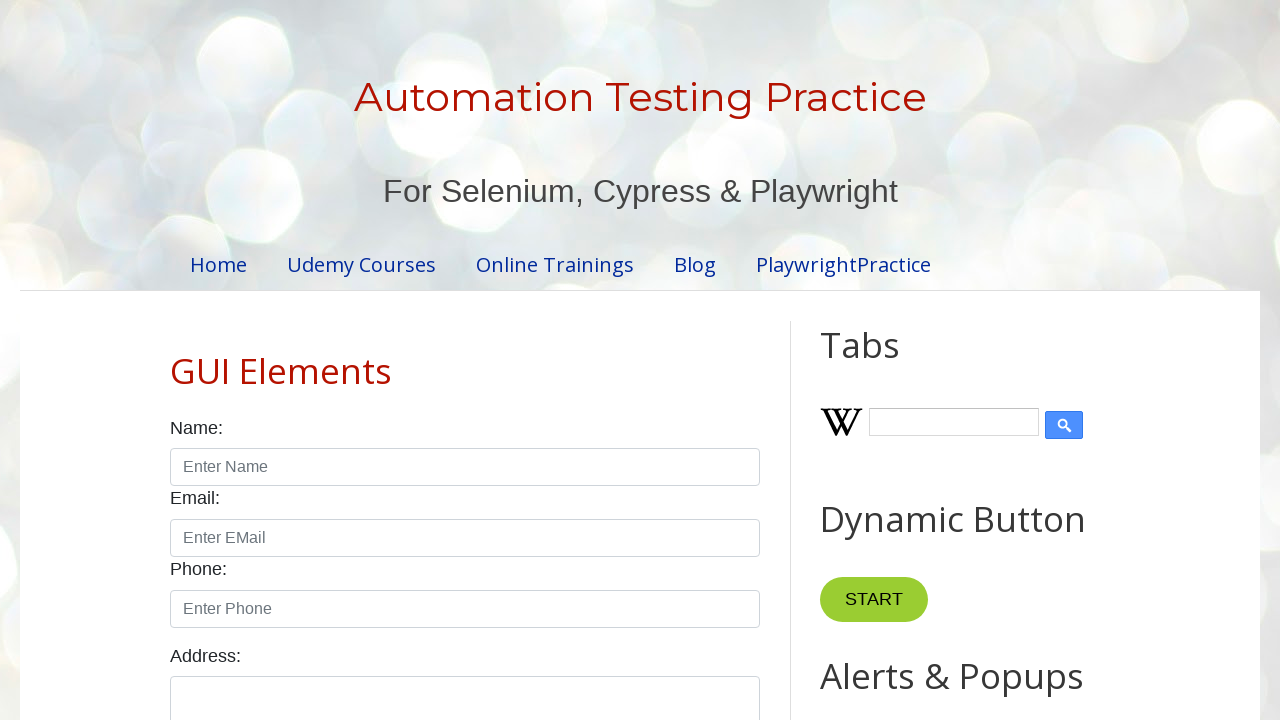

Located input field 2 using XPath selector
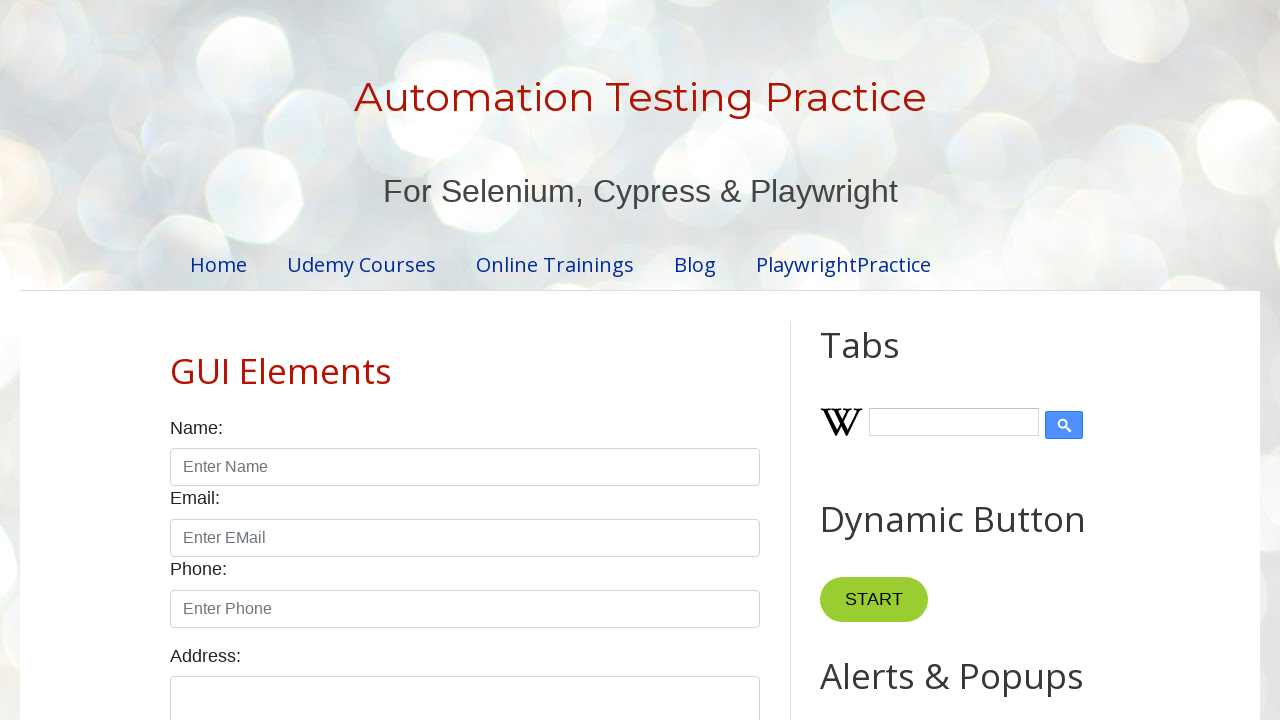

Cleared input field 1 on xpath=//input[@id='field1']
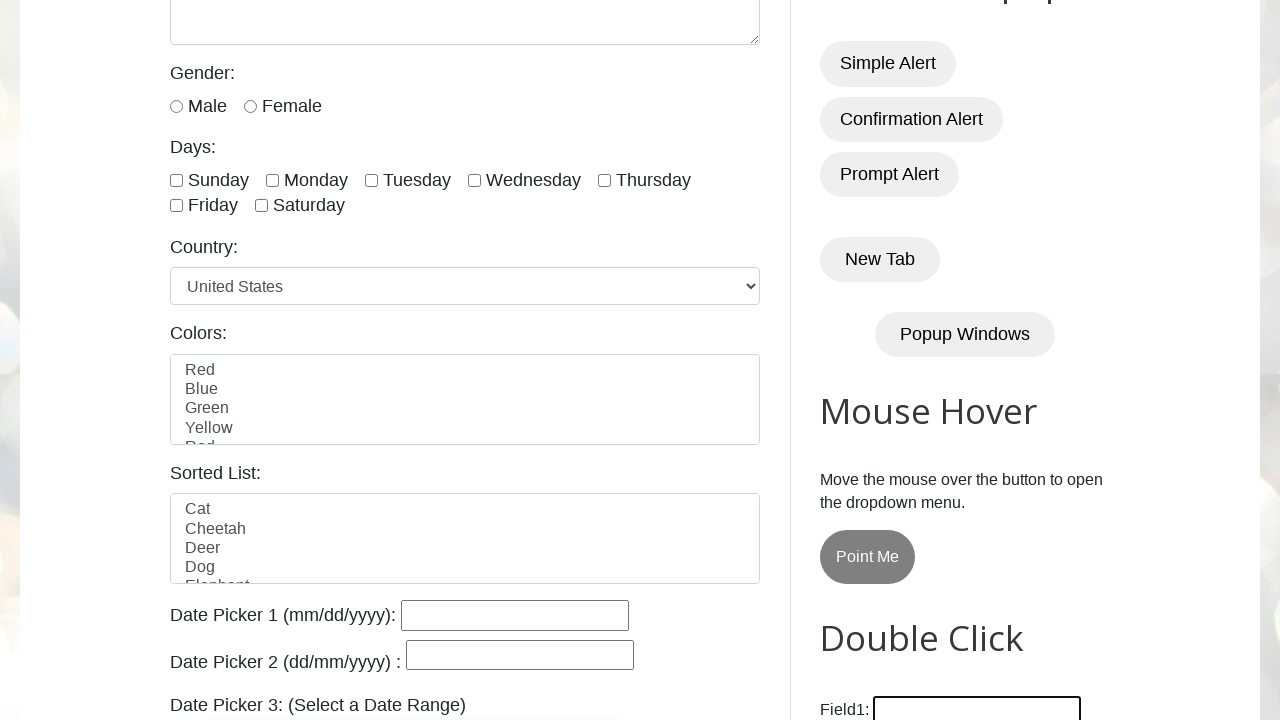

Filled input field 1 with text 'Welcome Umesh' on xpath=//input[@id='field1']
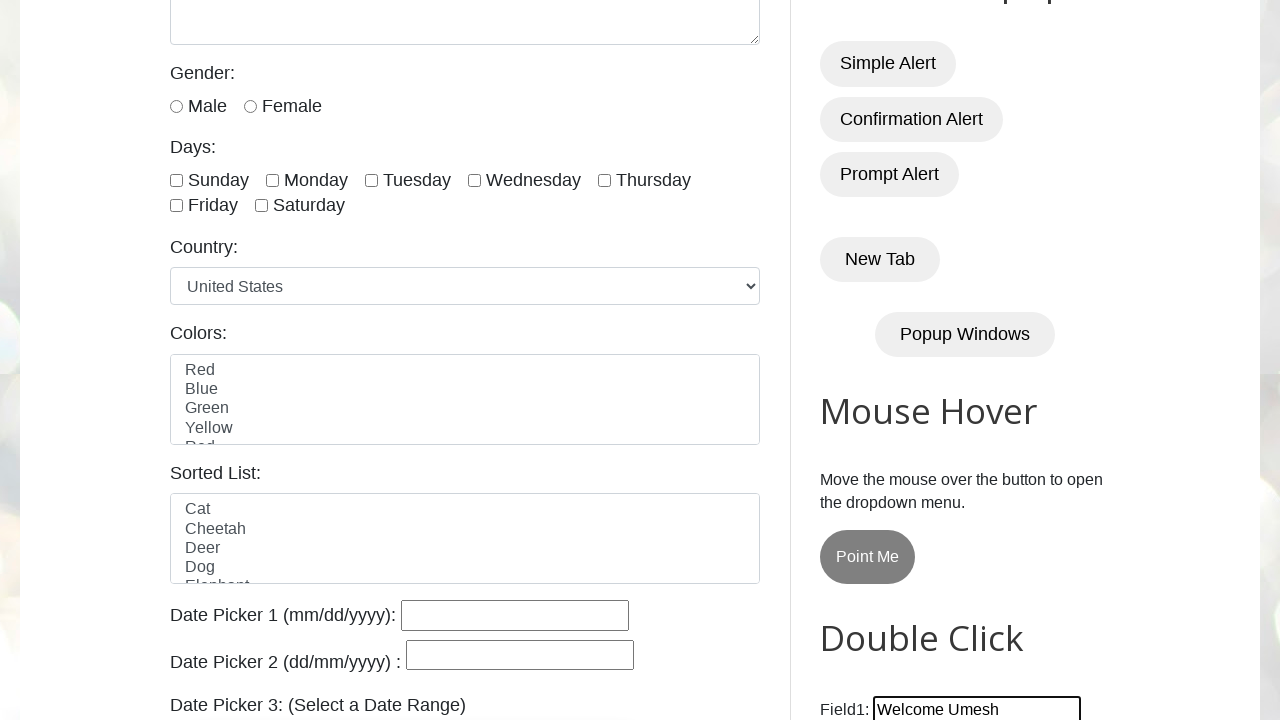

Selected all text in field 1 using Ctrl+A on xpath=//input[@id='field1']
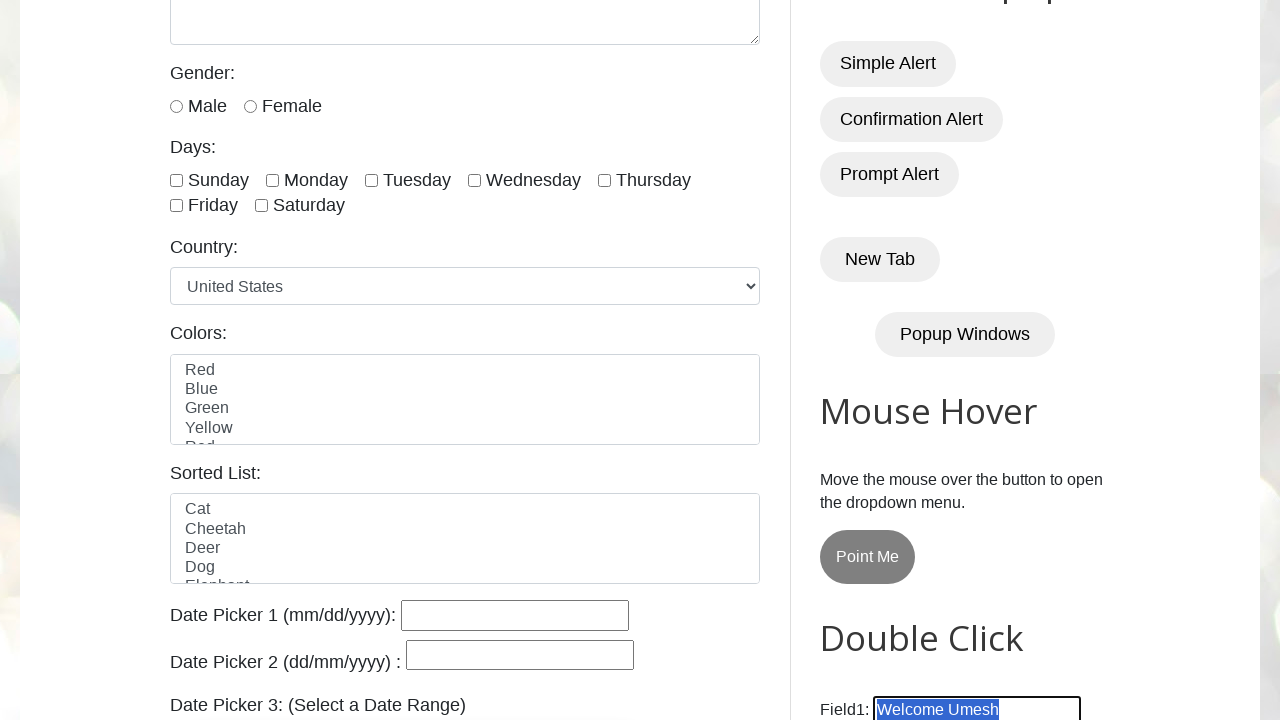

Copied text from field 1 using Ctrl+C on xpath=//input[@id='field1']
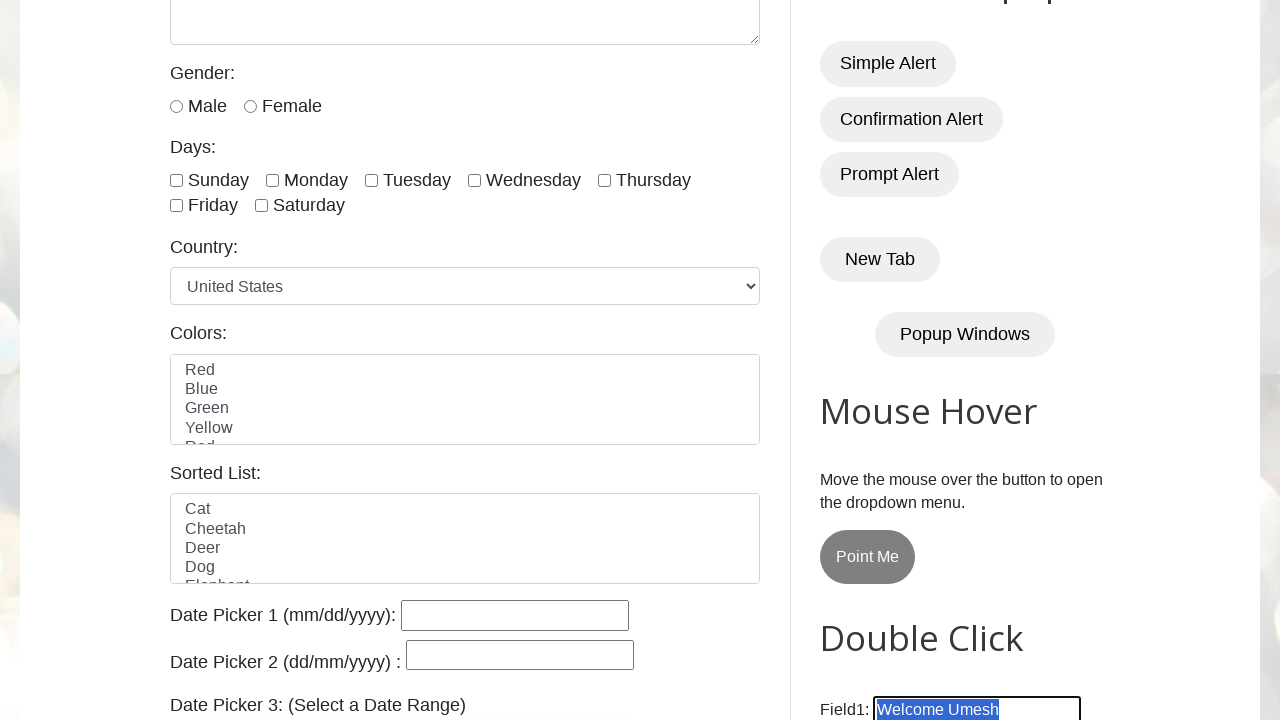

Moved focus to field 2 using Tab key on xpath=//input[@id='field1']
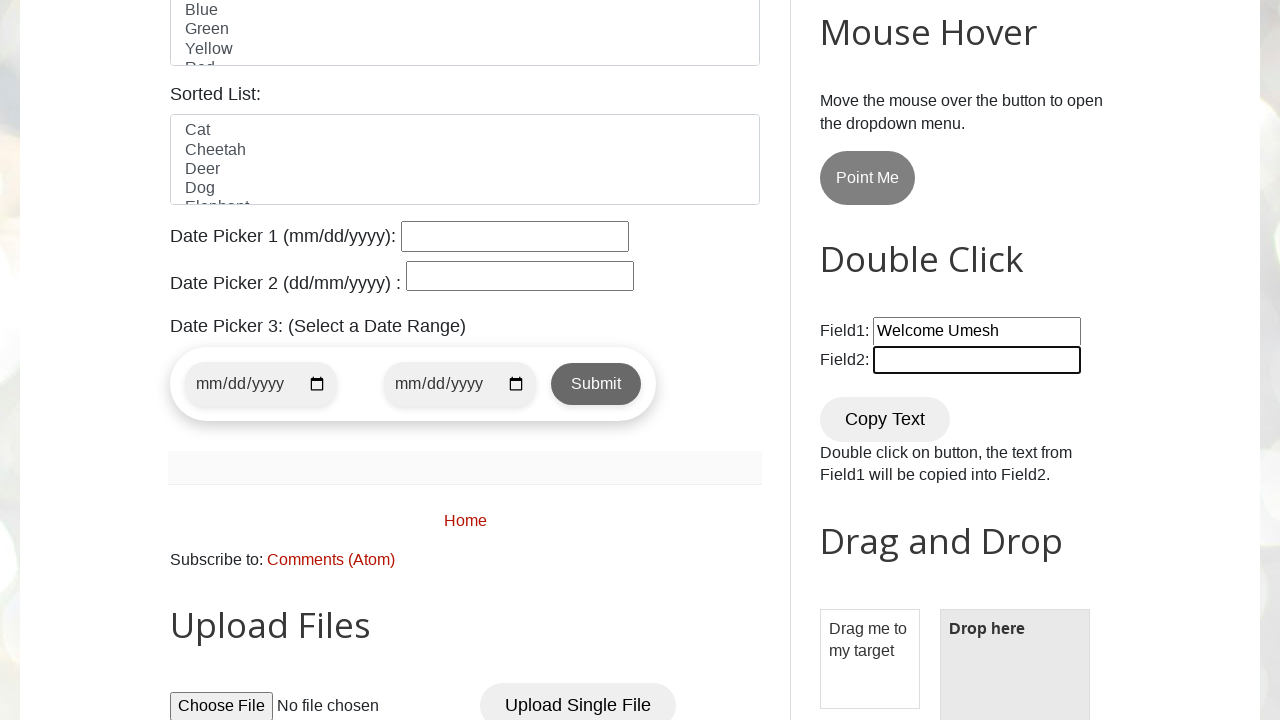

Pasted text into field 2 using Ctrl+V on xpath=//input[@id='field2']
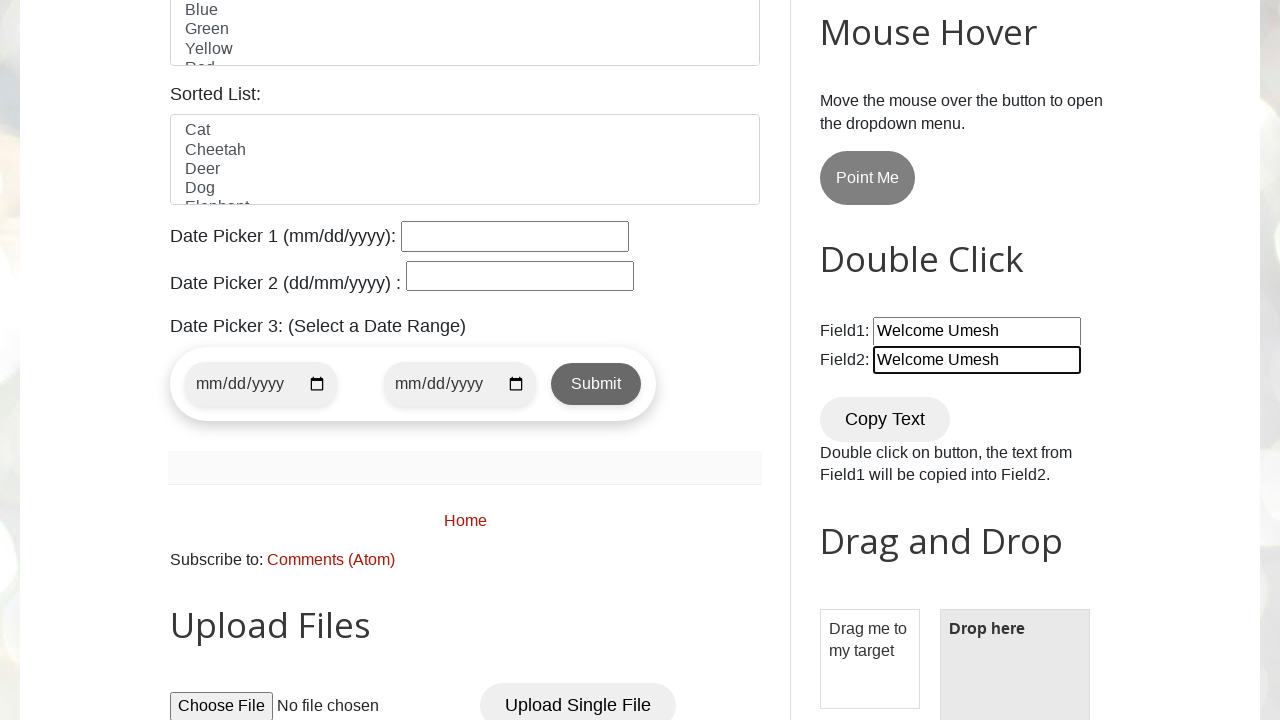

Double-clicked on field 2 at (977, 360) on xpath=//input[@id='field2']
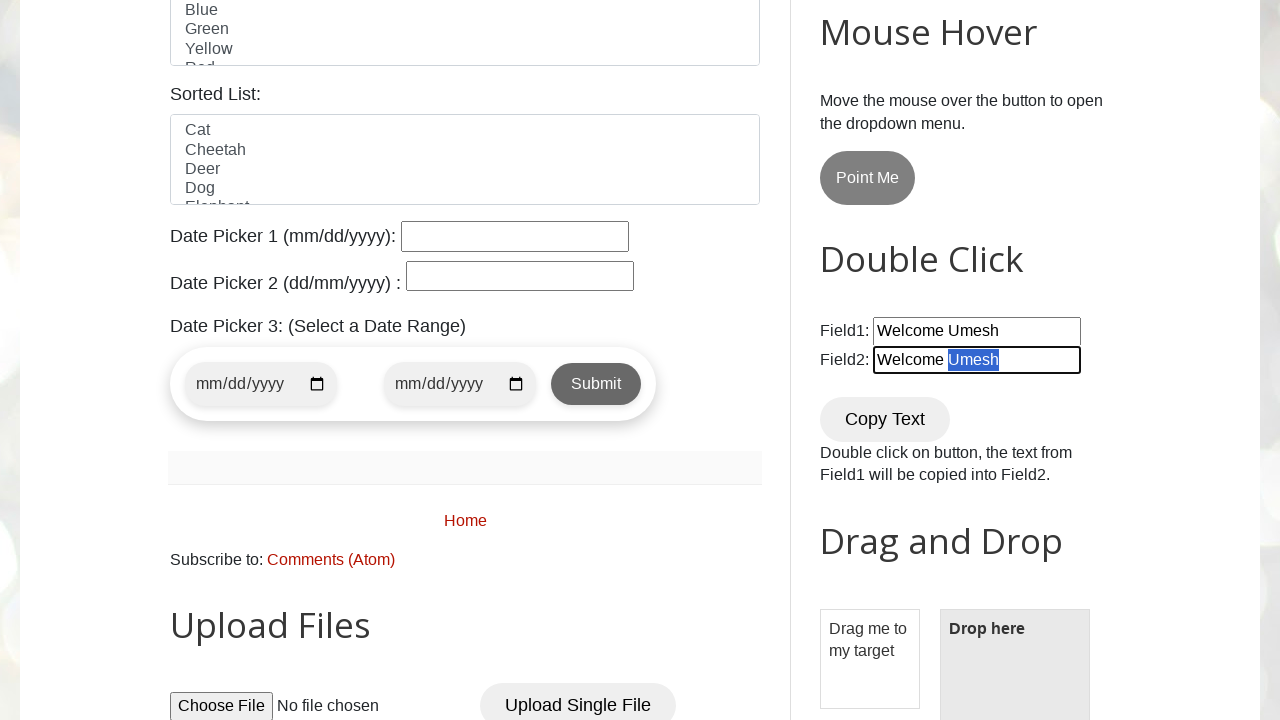

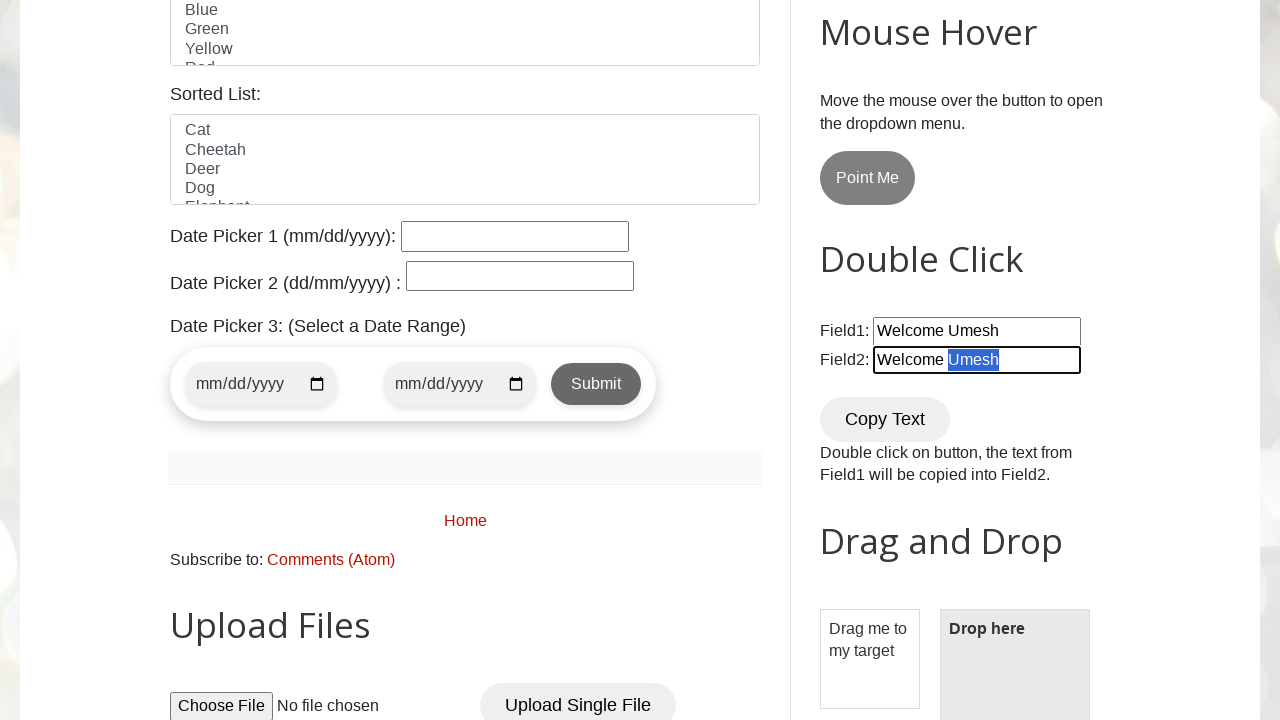